Tests file download functionality by navigating to Elements > Upload and Download section and clicking the download button to download a file.

Starting URL: http://85.192.34.140:8081/

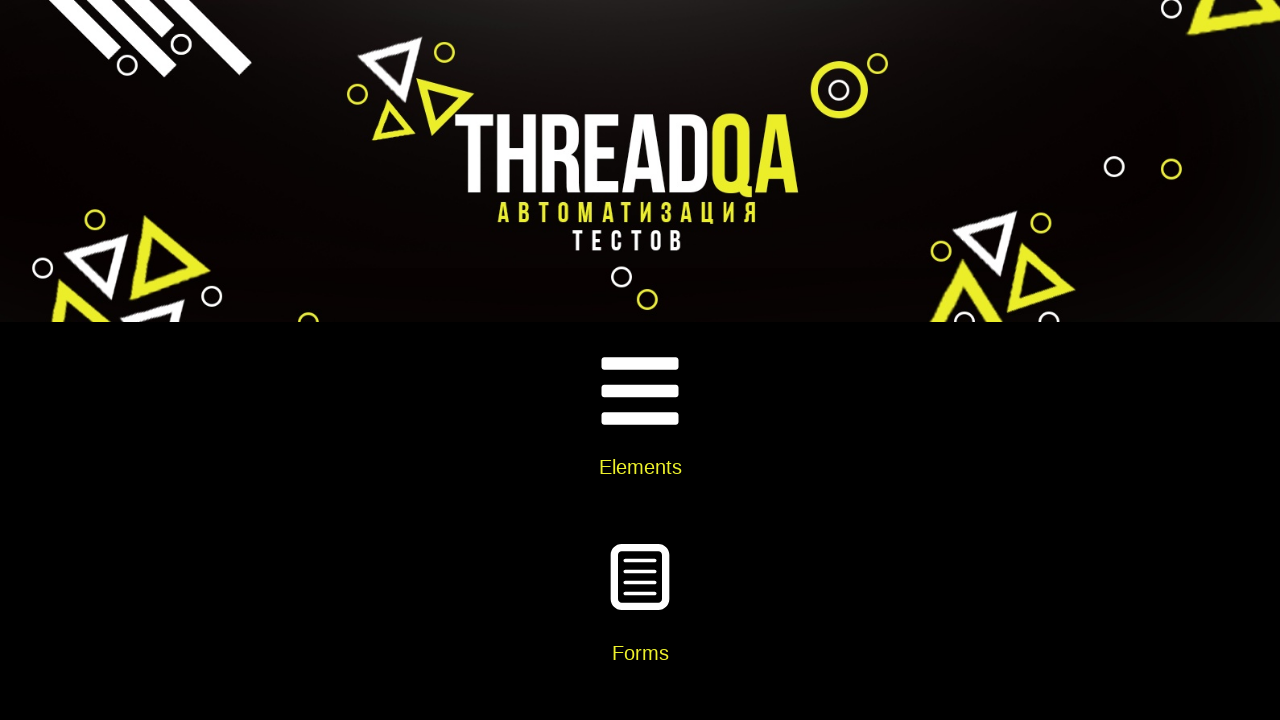

Clicked on Elements card at (640, 467) on xpath=//div[@class='card-body']//h5[text()='Elements']
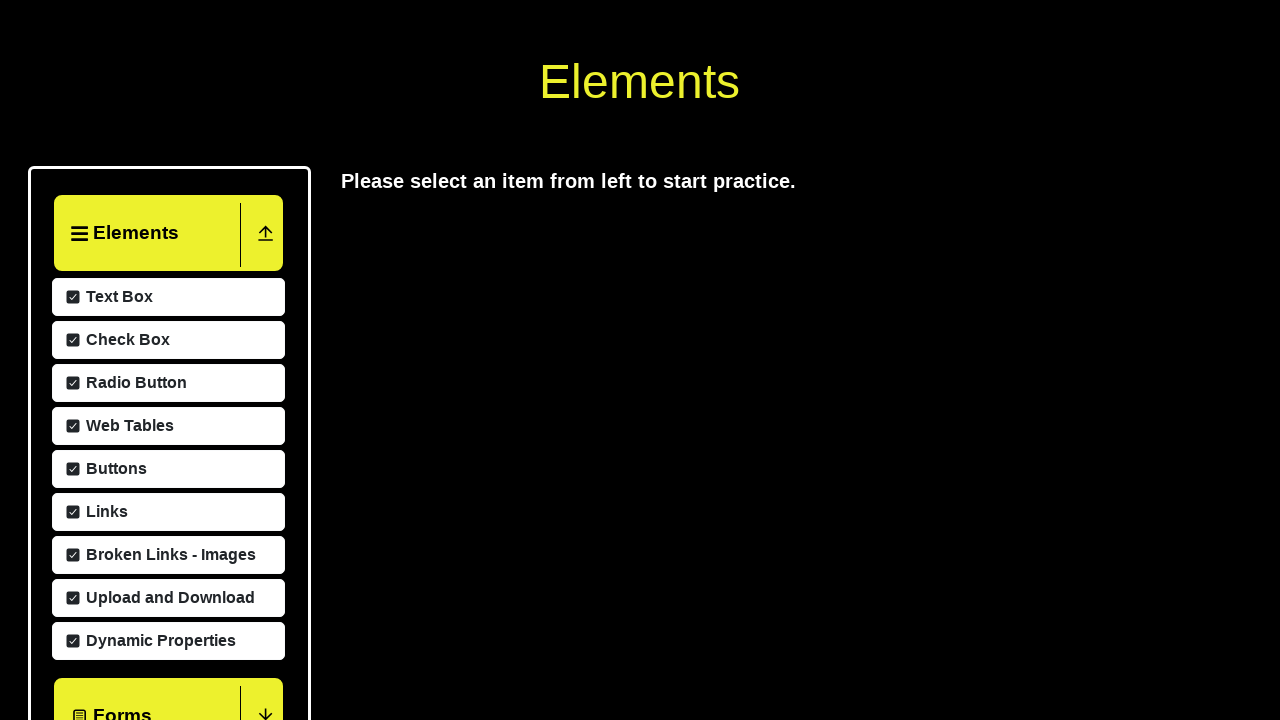

Clicked on Upload and Download option at (168, 598) on xpath=//span[text()='Upload and Download']
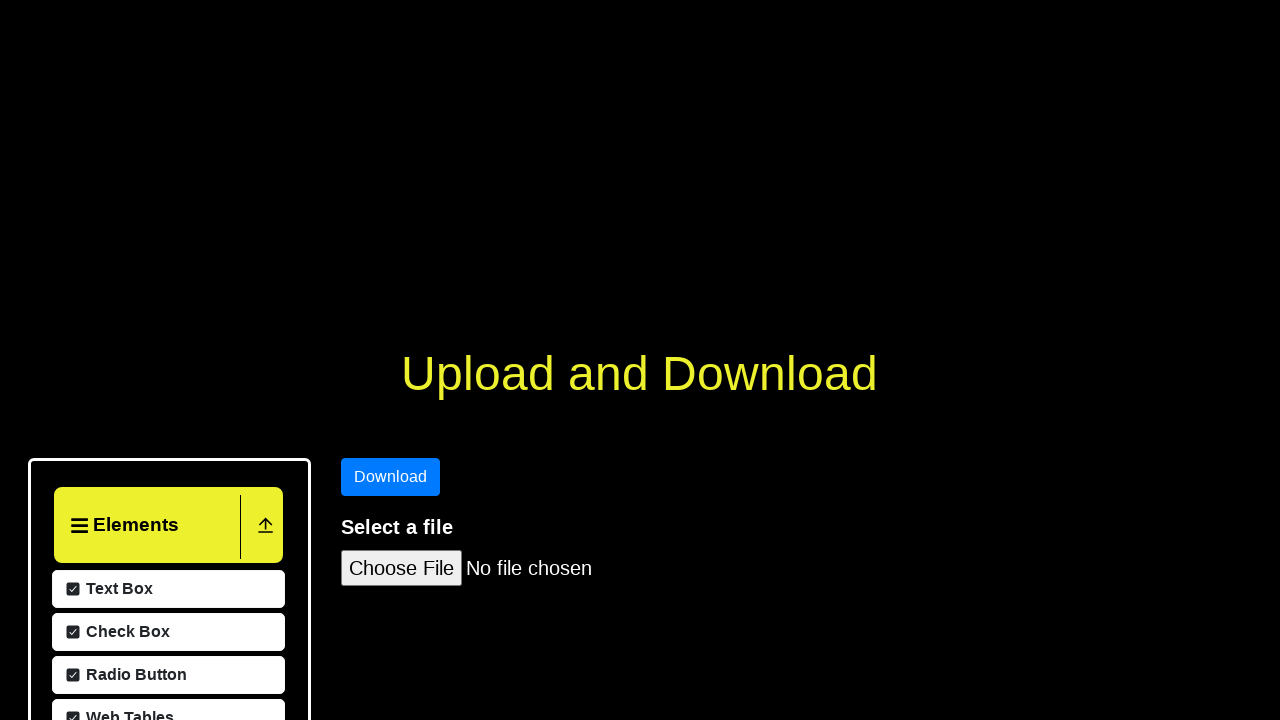

Clicked download button to initiate file download at (391, 477) on #downloadButton
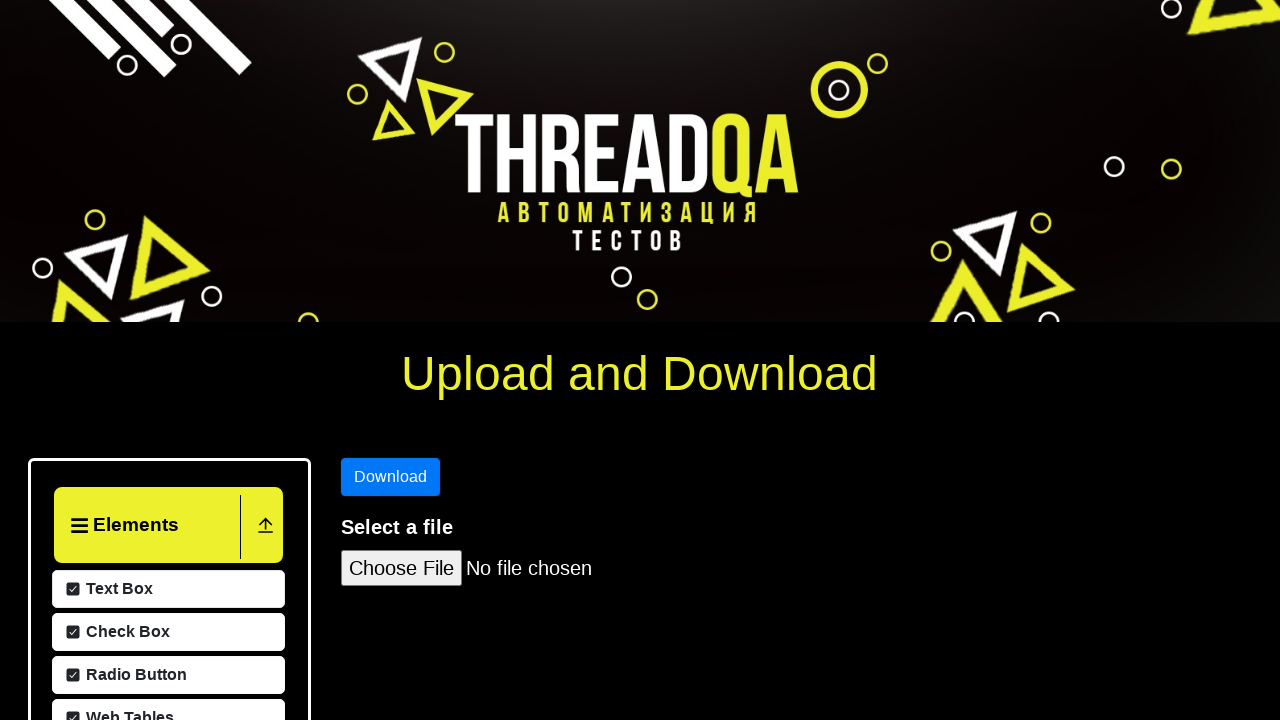

Waited 2 seconds for download to initiate
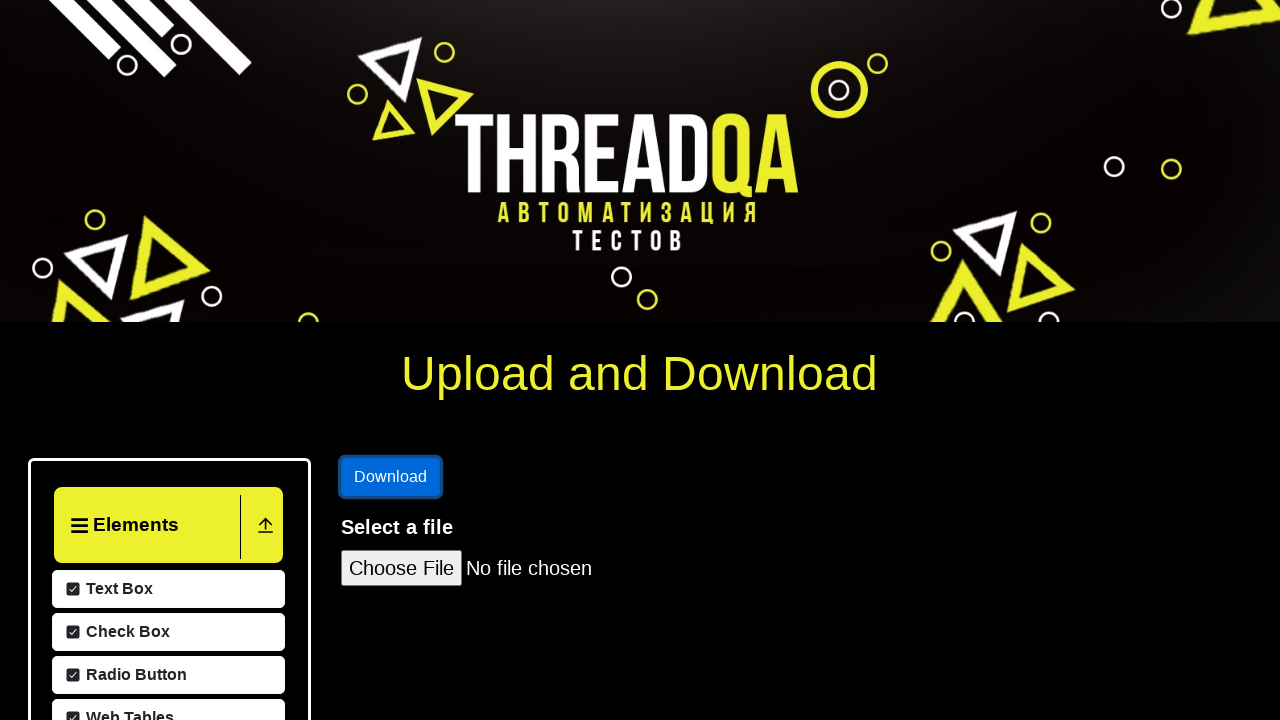

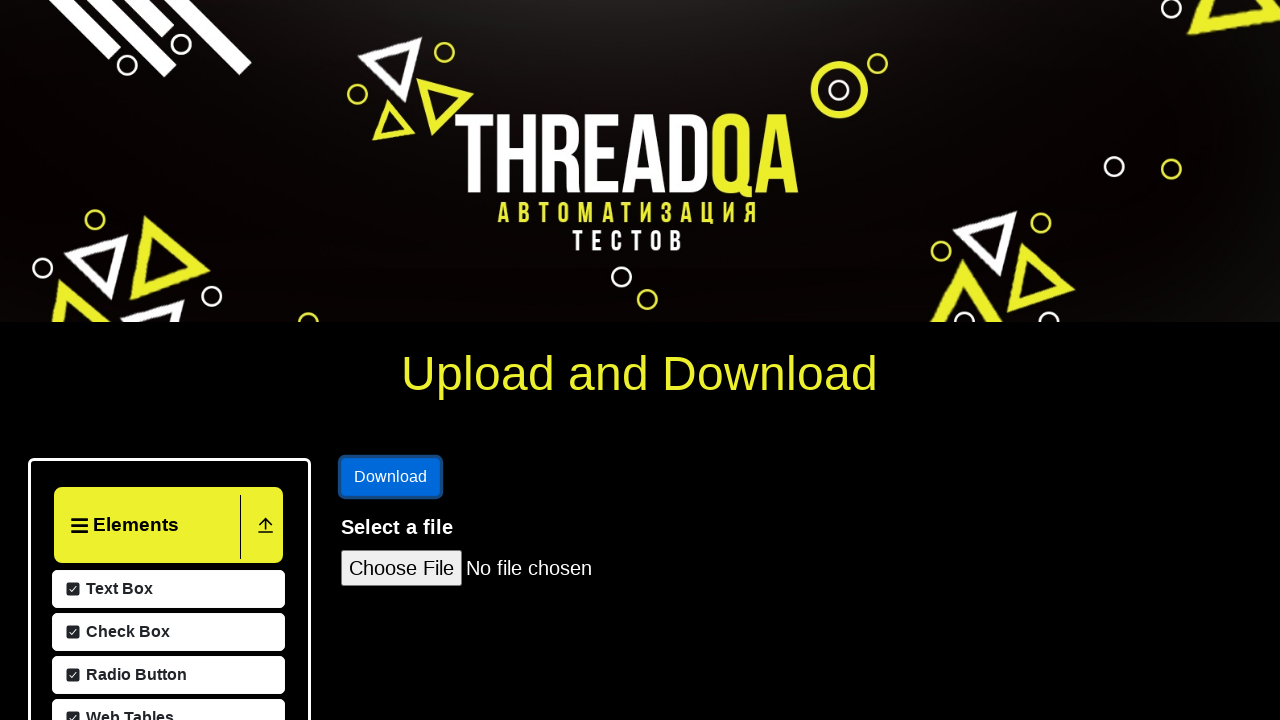